Navigates to the Playwright API mocking demo page and waits for the page to load completely.

Starting URL: https://demo.playwright.dev/api-mocking/

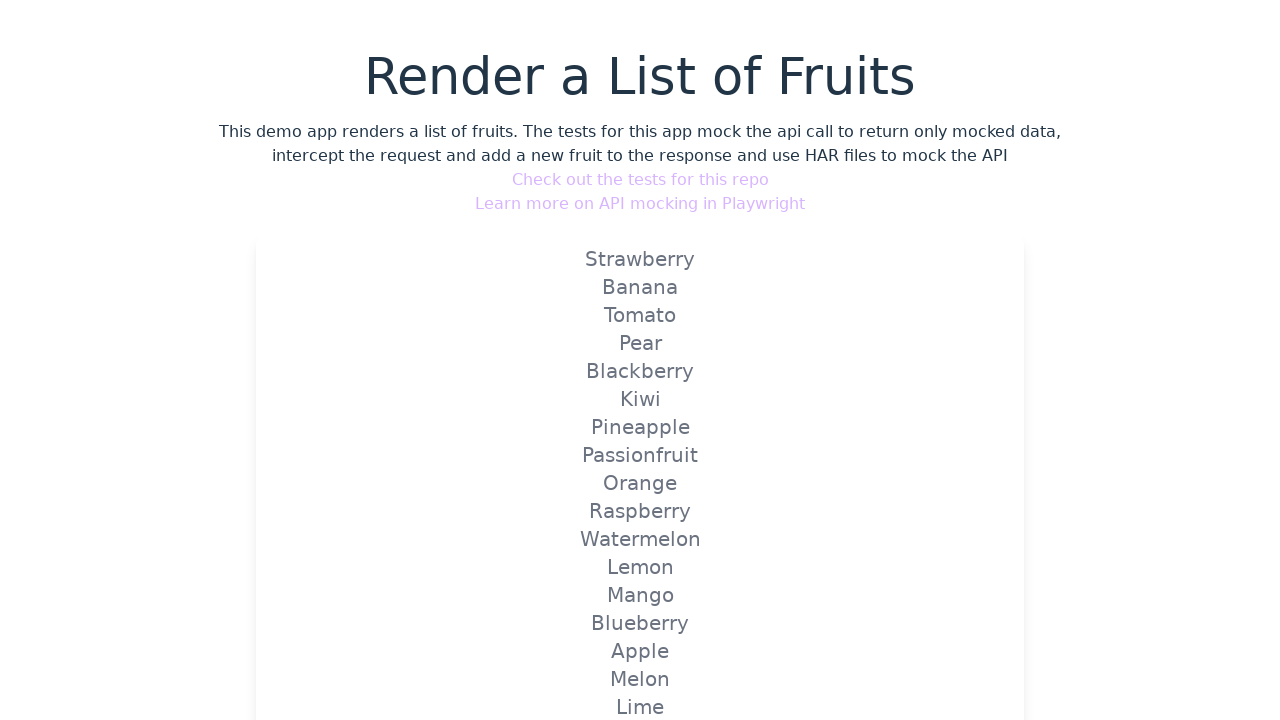

Set viewport size to 1920x1080
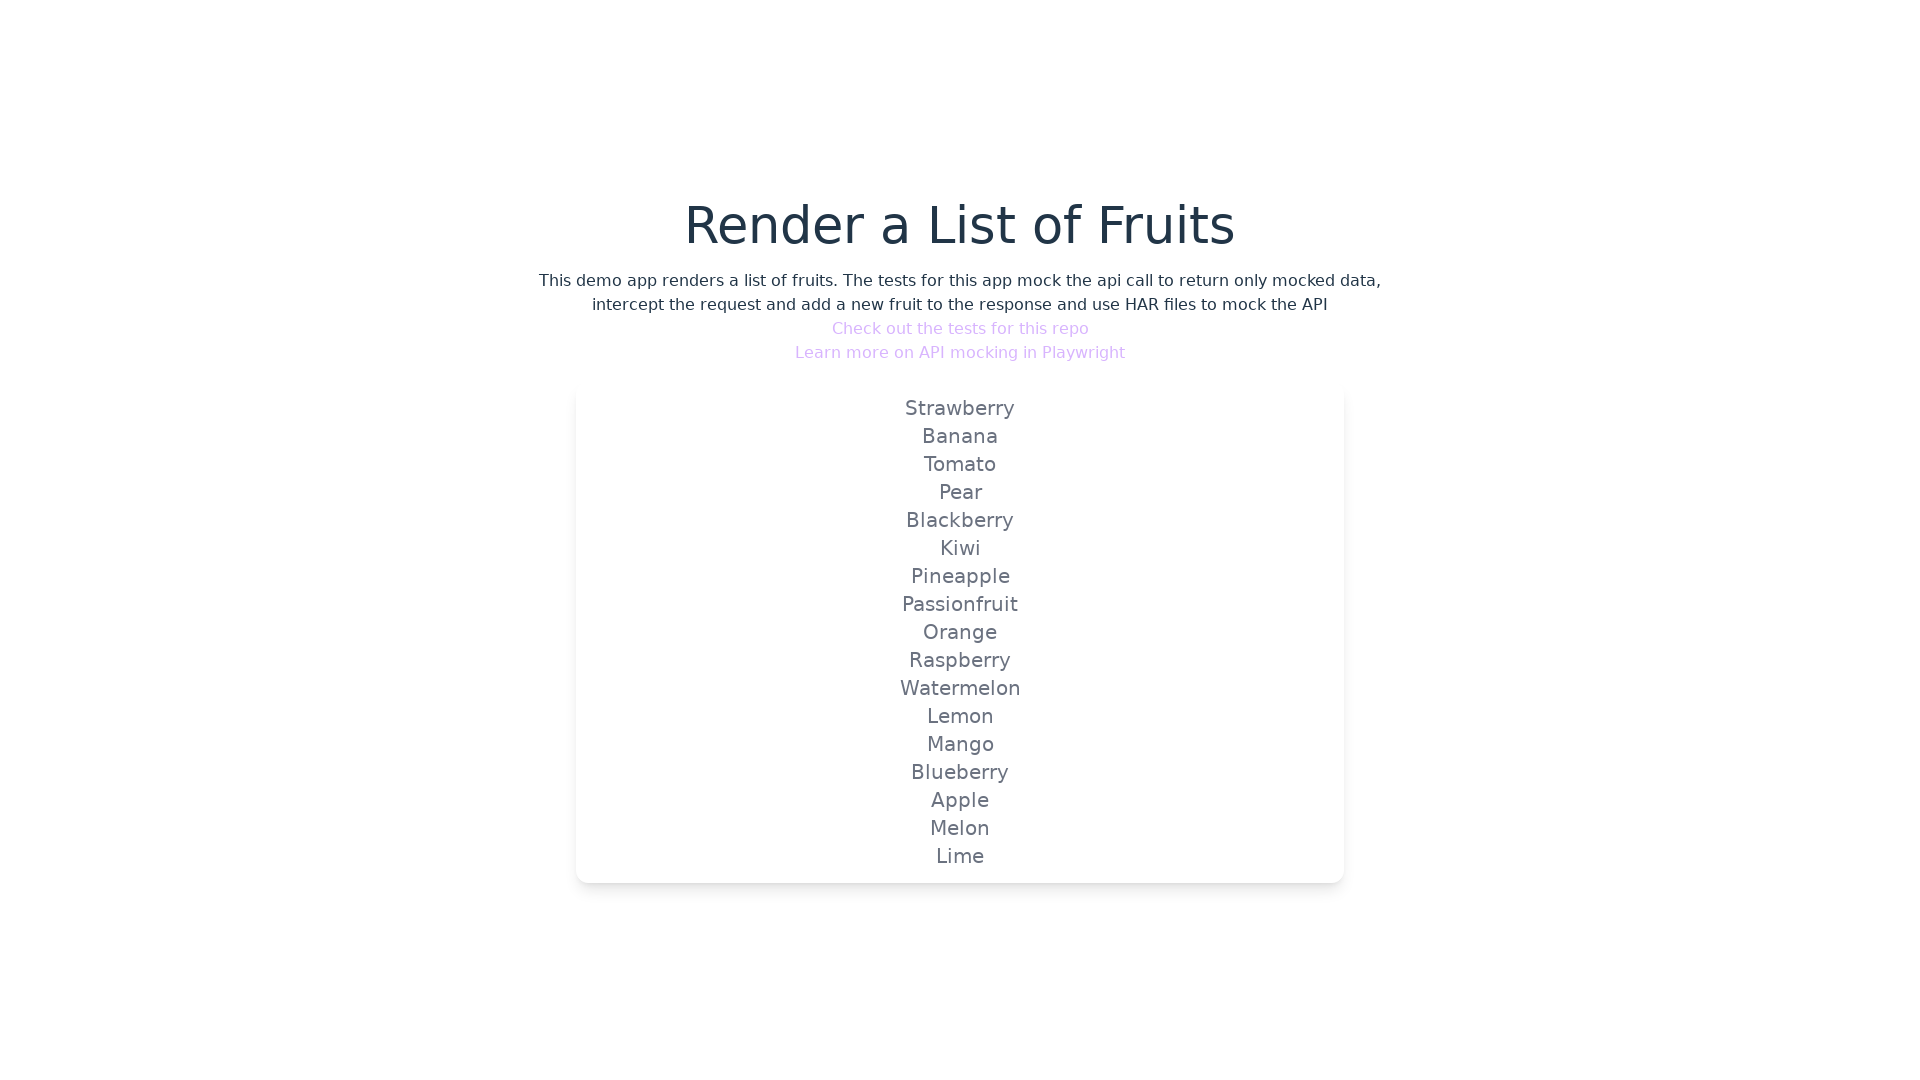

Navigated to Playwright API mocking demo page and waited for network to be idle
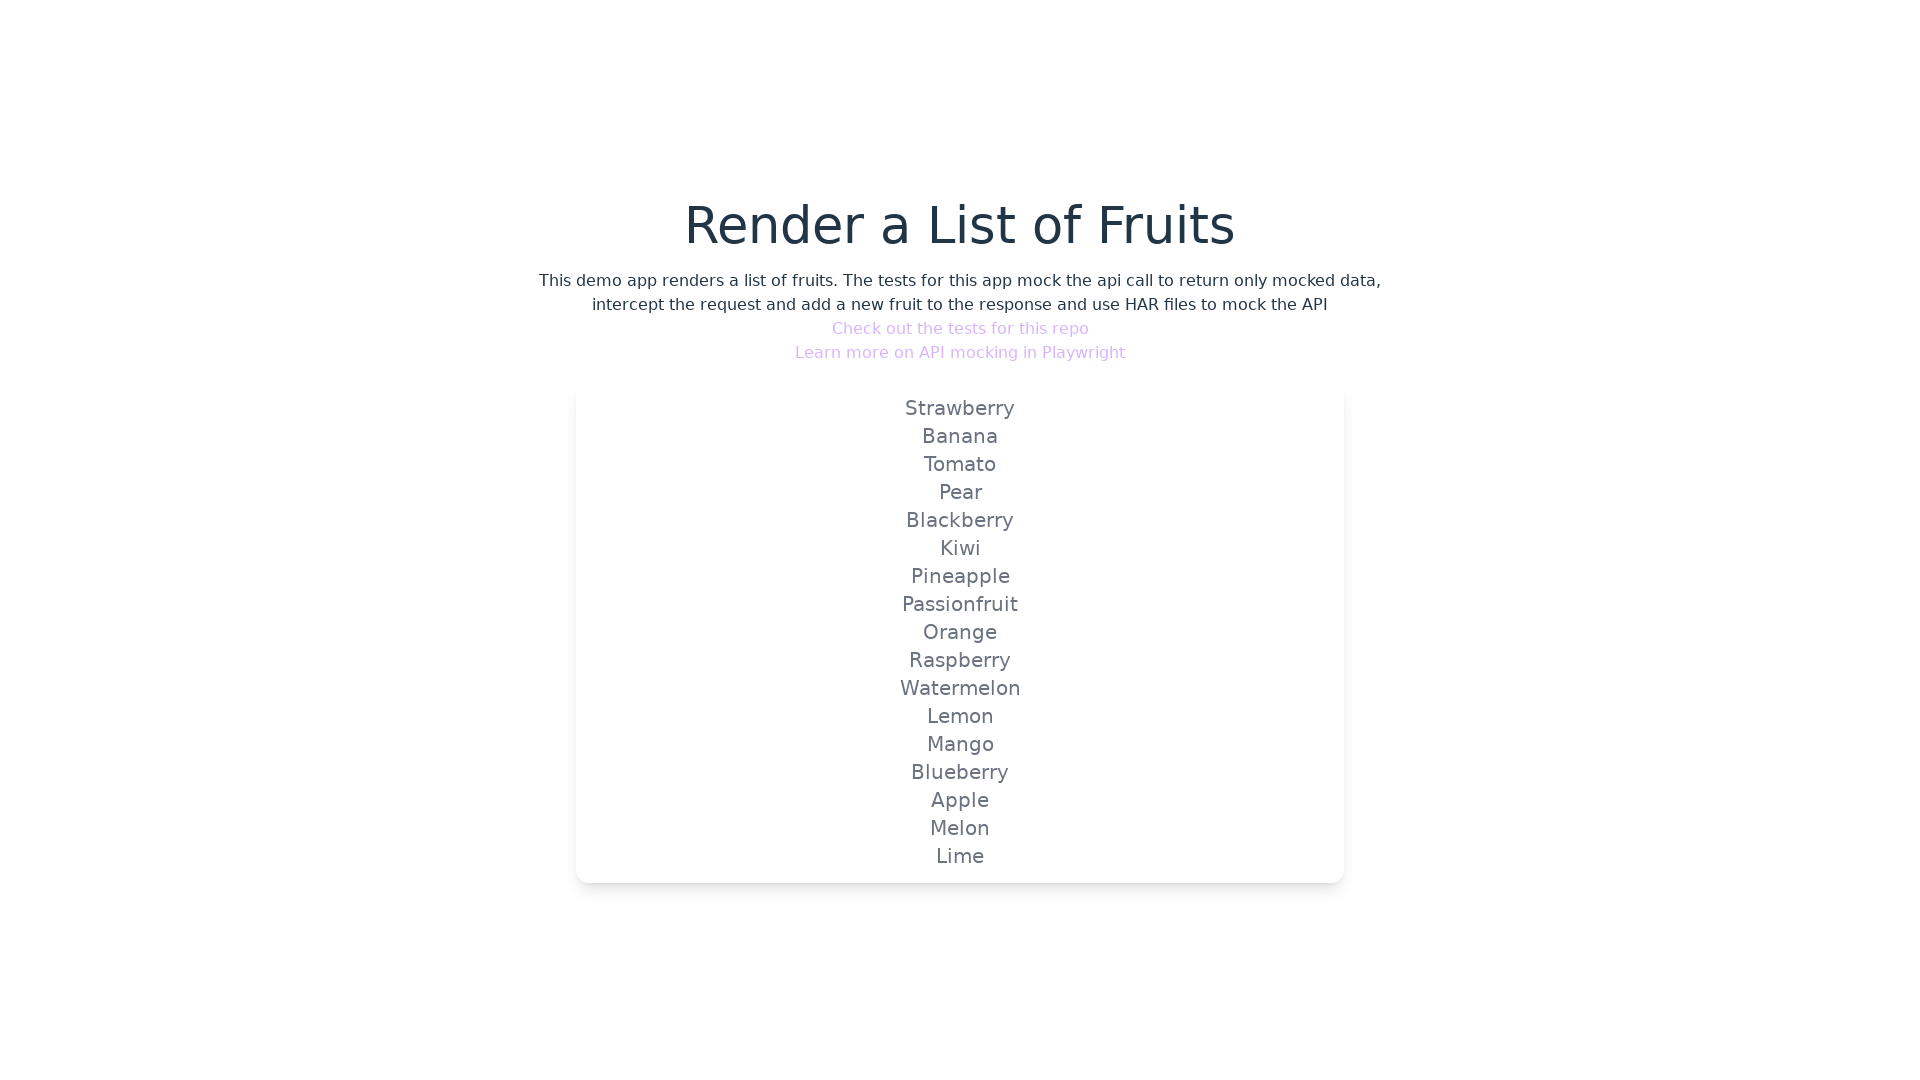

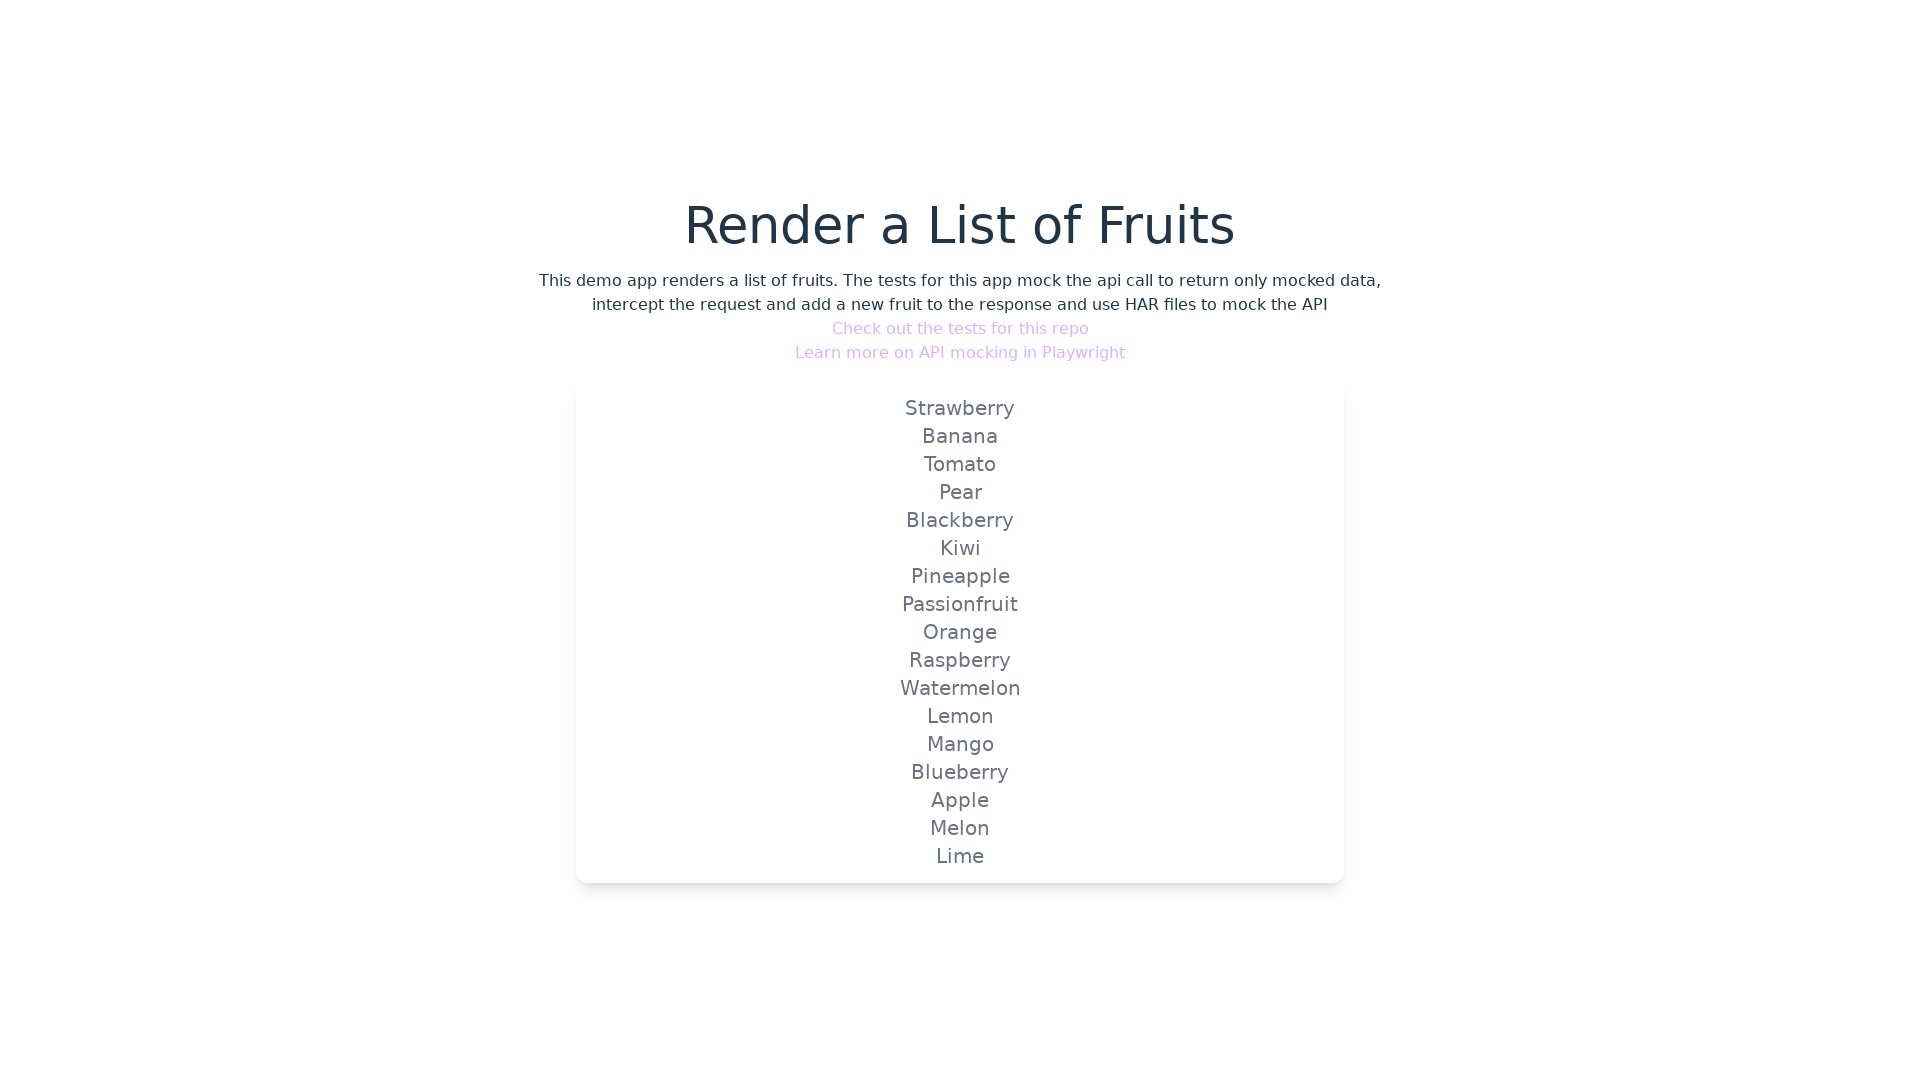